Tests the percentage calculator on calculator.net by navigating to Math Calculators, selecting Percentage Calculator, entering values (5 and 200), and verifying the calculation result equals 10.

Starting URL: https://www.calculator.net/

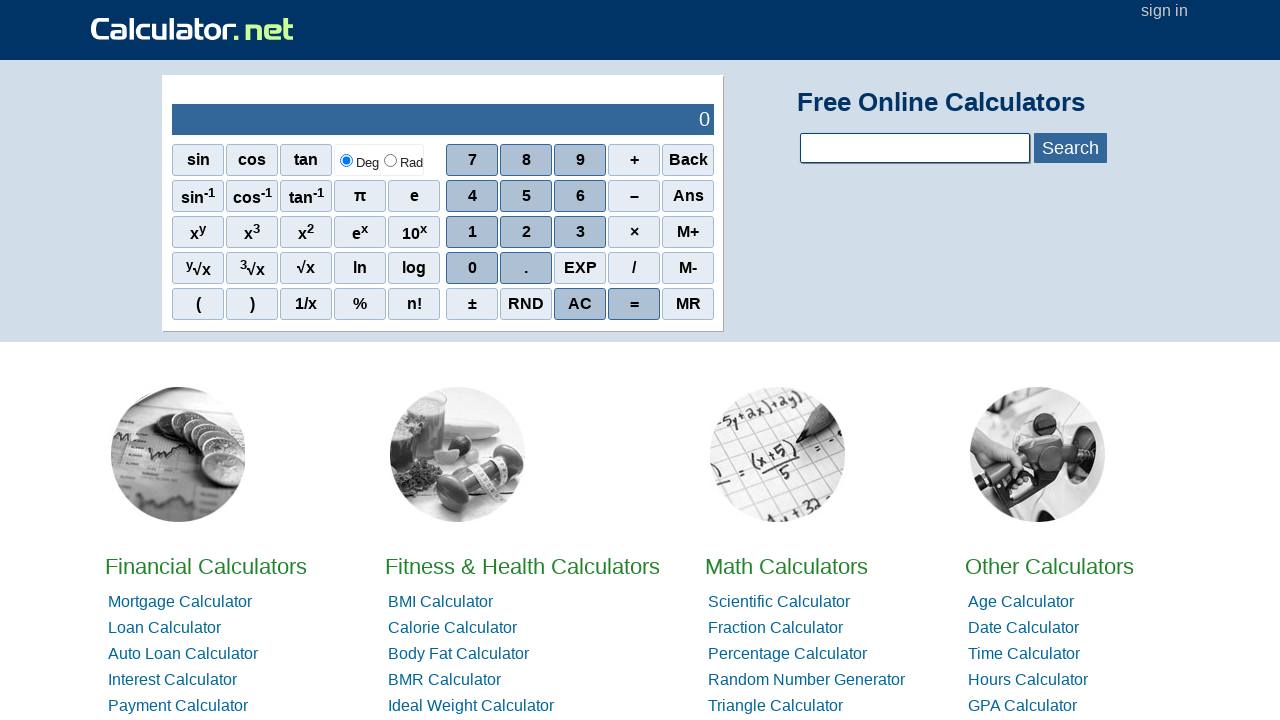

Clicked on Math Calculators link at (786, 566) on text=Math Calculators
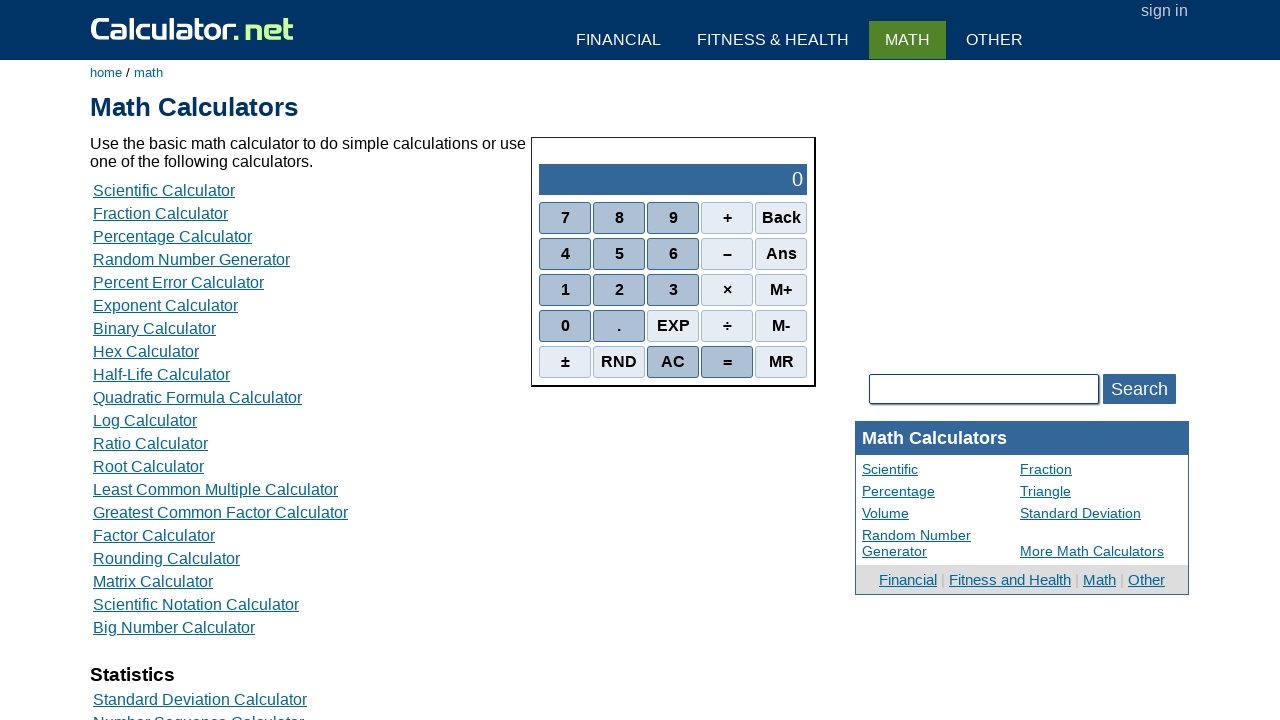

Clicked on Percentage Calculator link at (172, 236) on text=Percentage Calculator
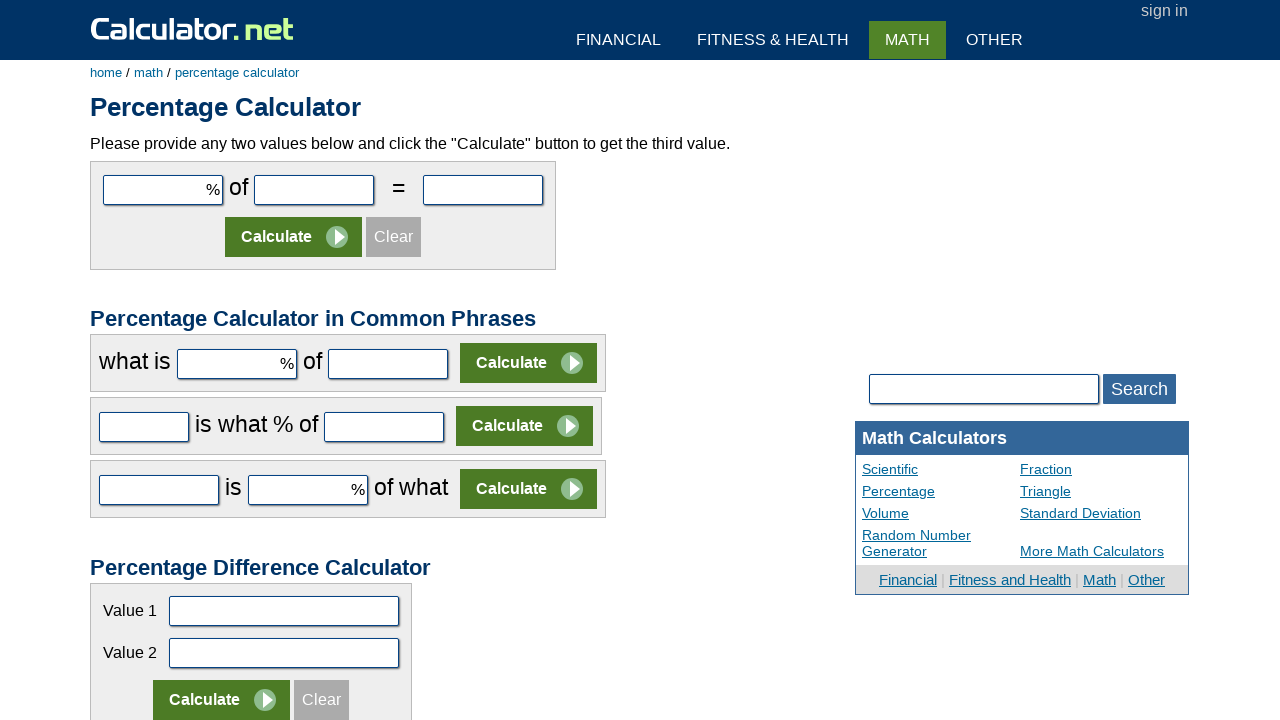

Entered value 5 in first input field on #cpar1
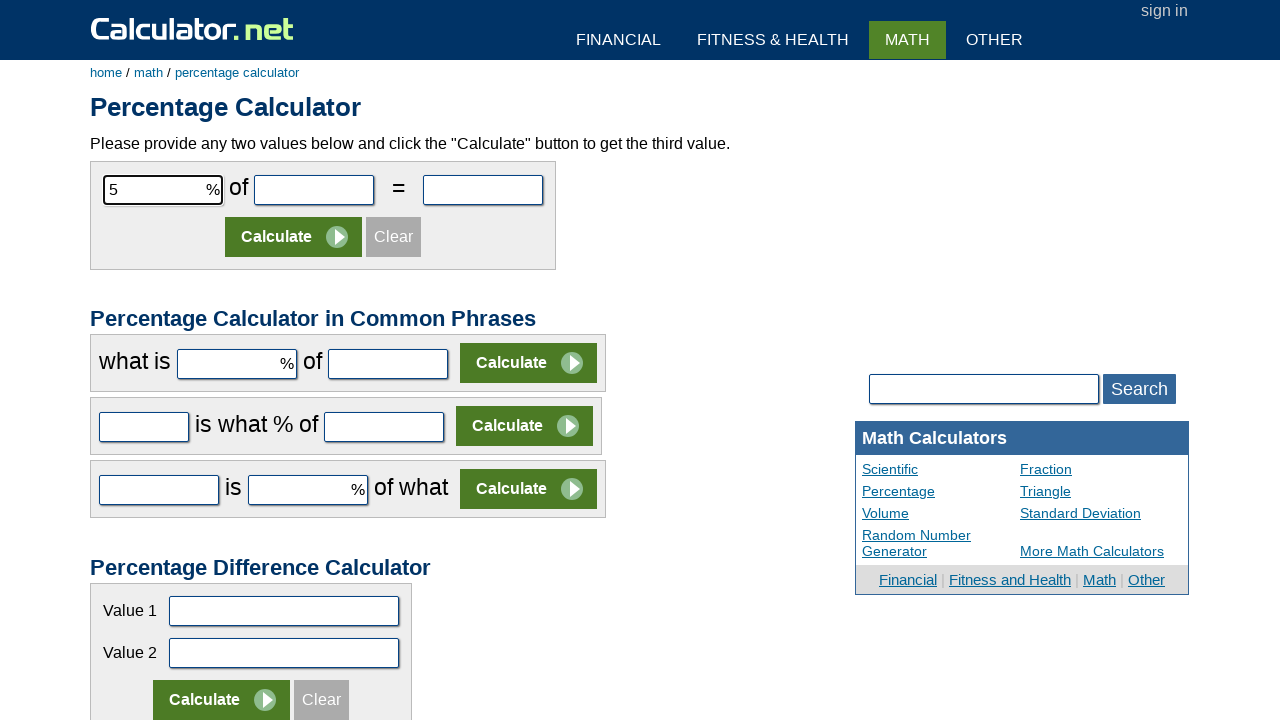

Entered value 200 in second input field on #cpar2
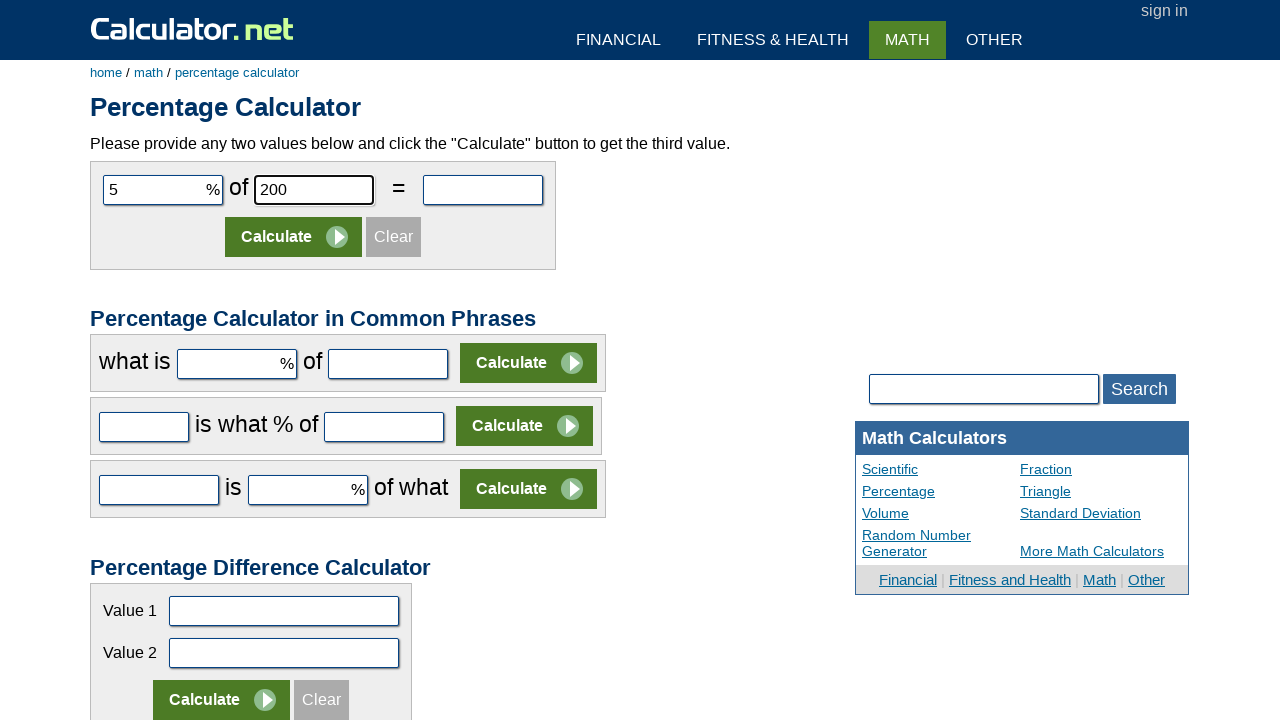

Clicked Calculate button at (294, 237) on input[value='Calculate']
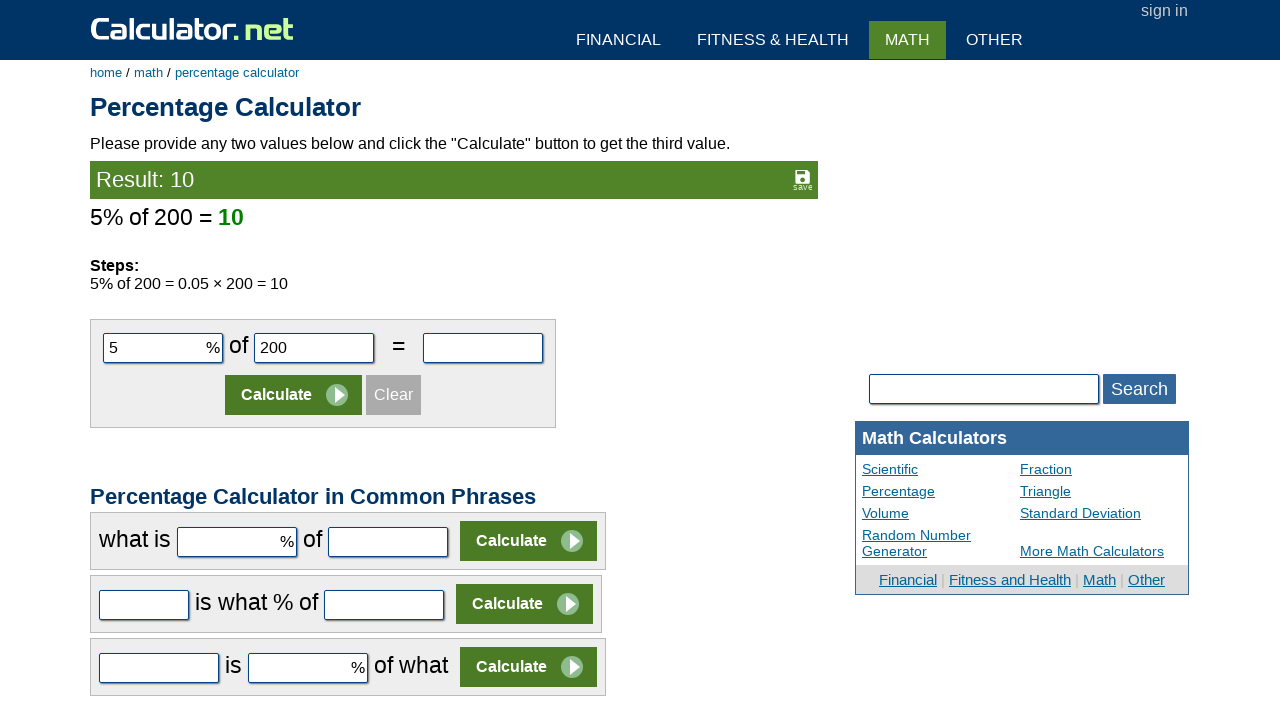

Waited for calculation result to display
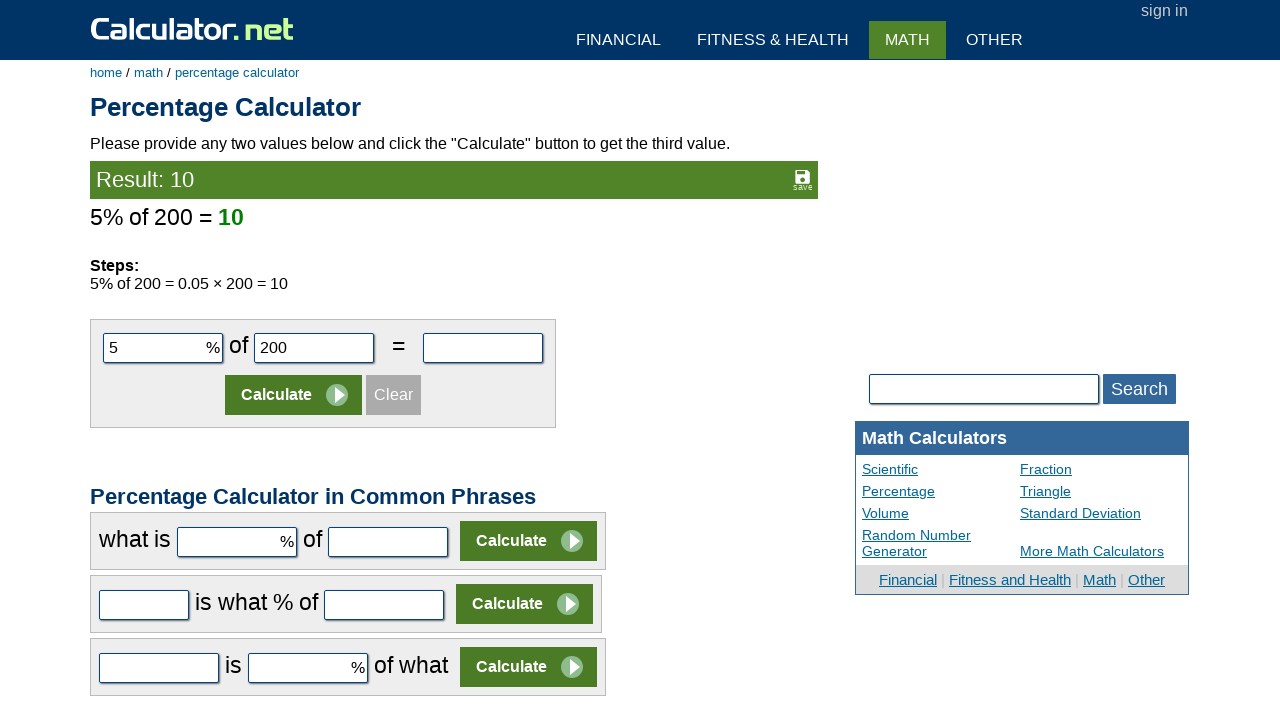

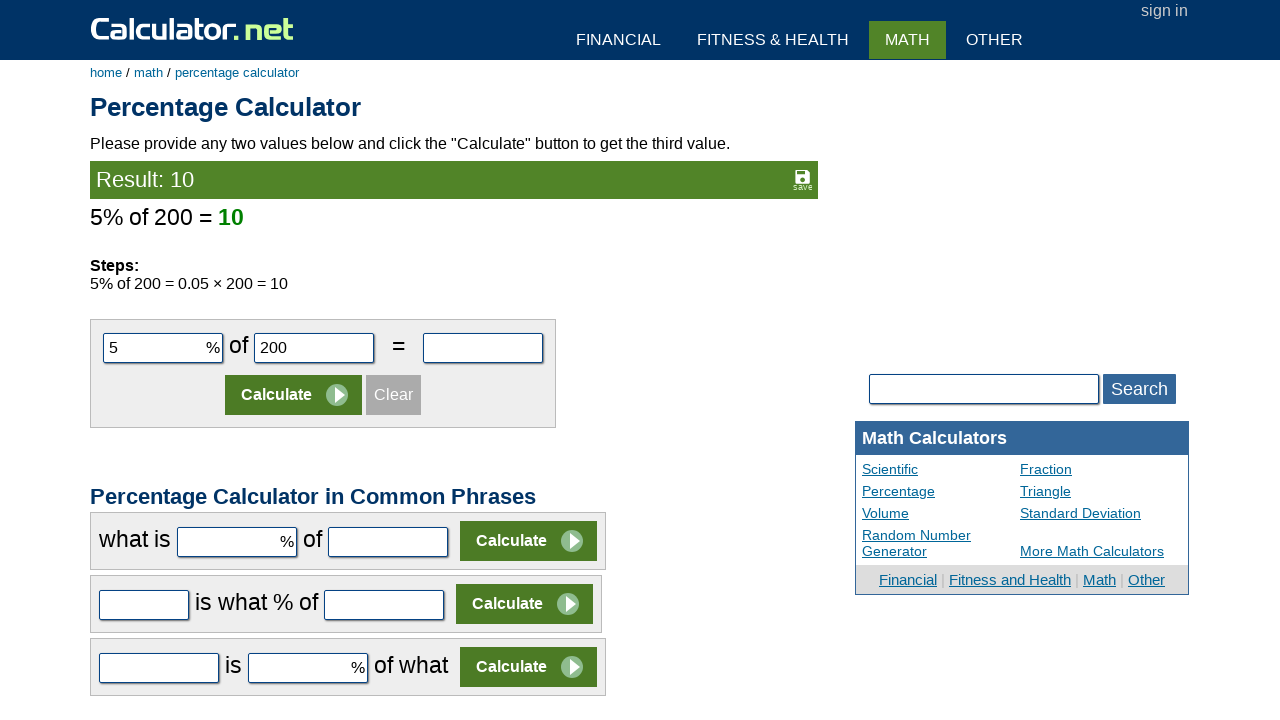